Tests multi-select functionality by navigating to Selectable page and selecting multiple items using CTRL+click

Starting URL: http://demo.automationtesting.in/Register.html

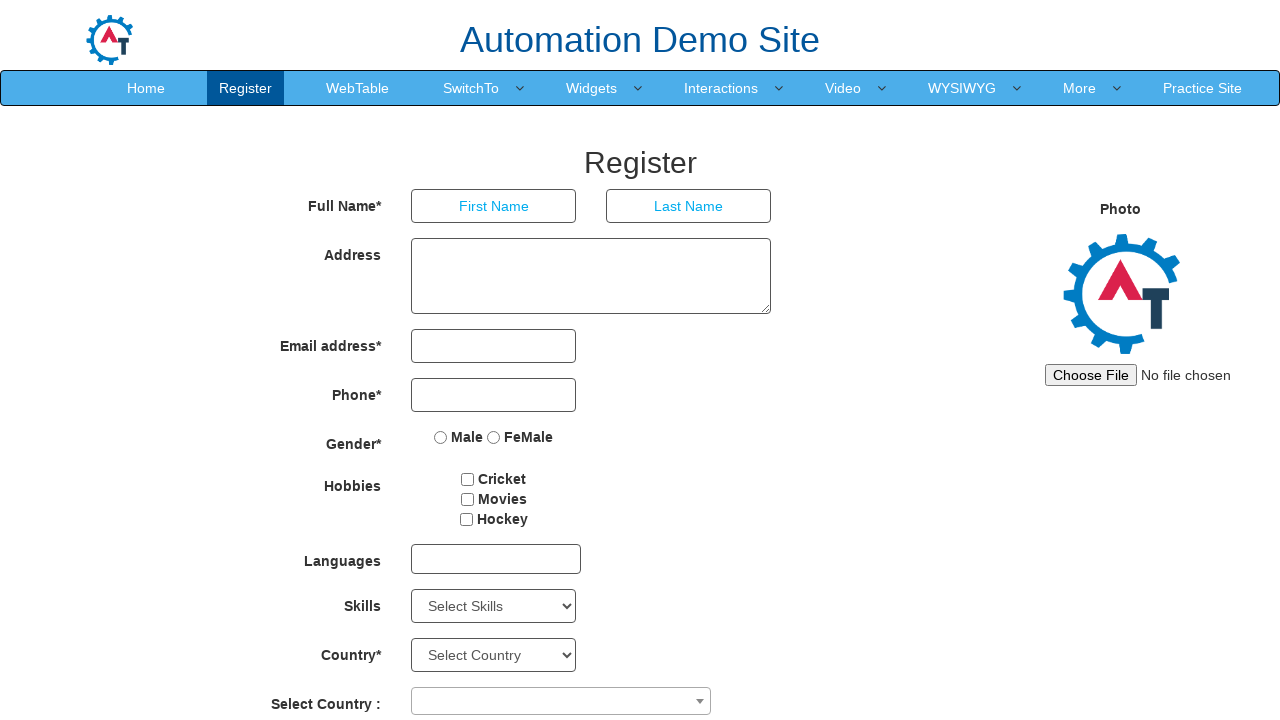

Clicked on Interactions menu at (721, 88) on xpath=//a[contains(text(),'Interactions')]
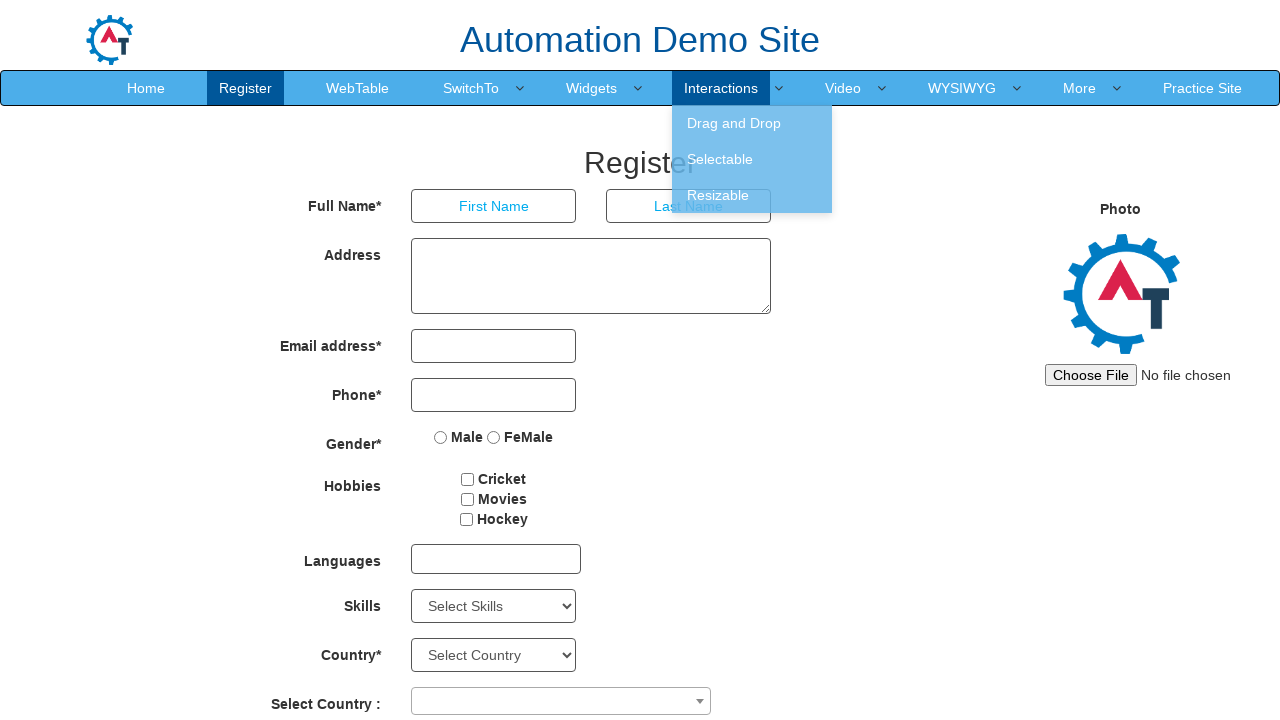

Selectable submenu appeared
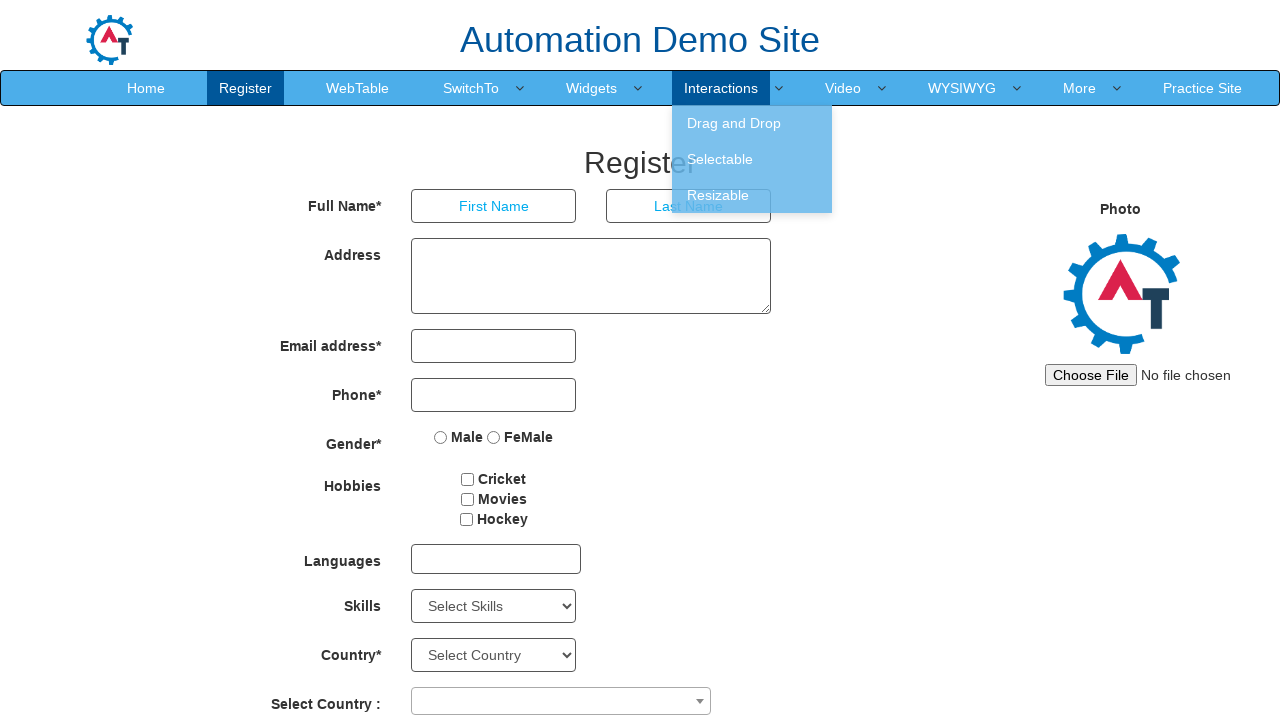

Clicked on Selectable option at (752, 159) on xpath=//a[contains(text(),'Selectable')]
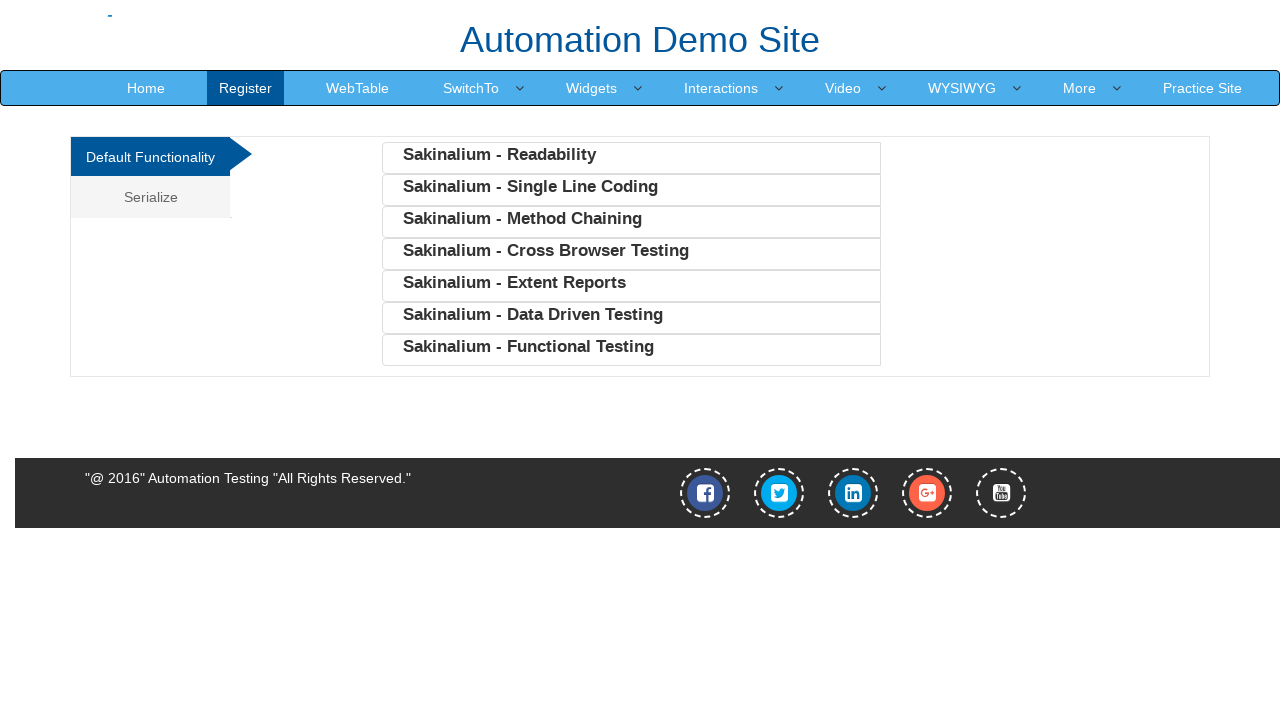

Selectable page loaded successfully
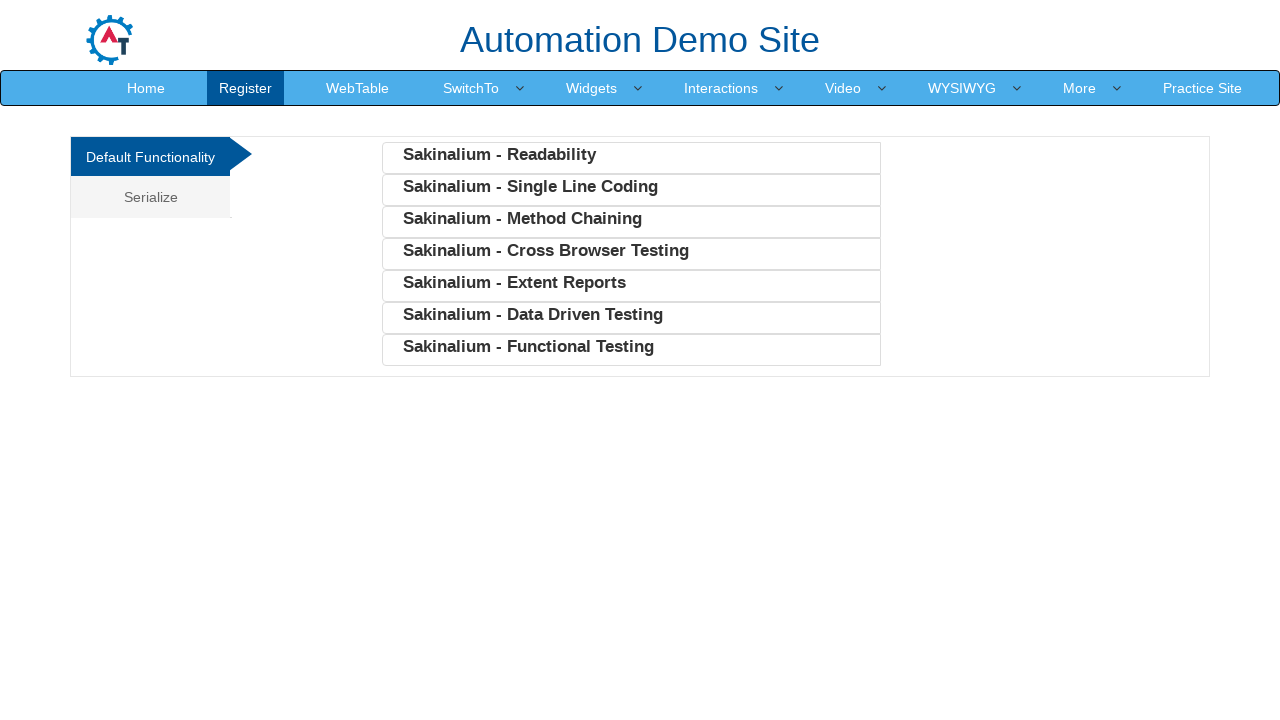

Clicked on Serialize tab at (150, 197) on xpath=//a[contains(text(),'Serialize')]
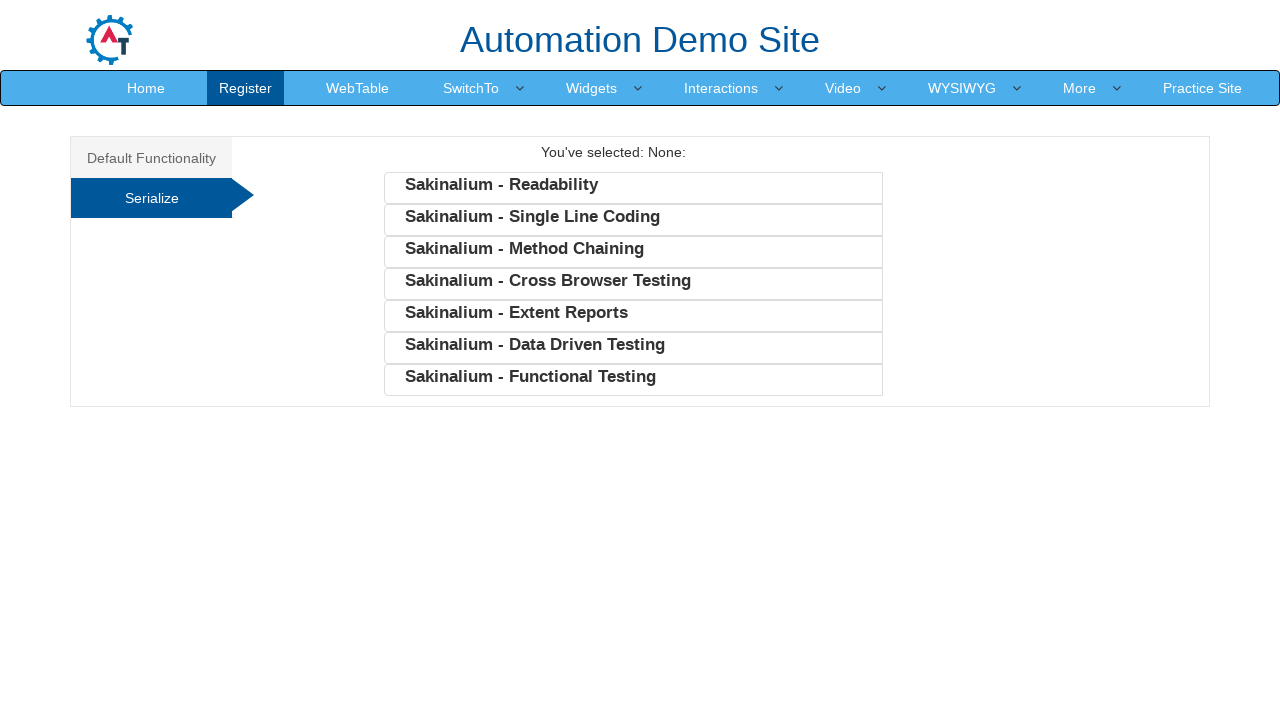

Pressed Control key down for multi-select
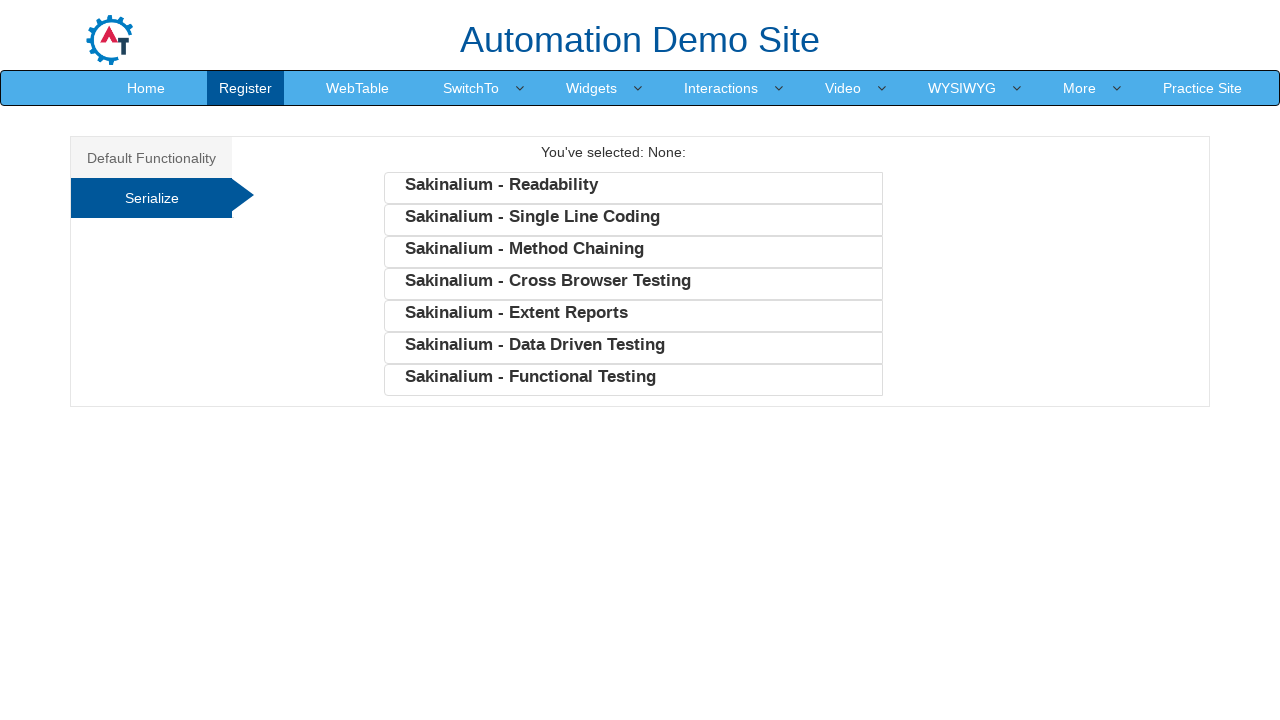

Selected first item (li[2]) while holding Control at (532, 216) on xpath=//*[@id='Serialize']/ul/li[2]/b
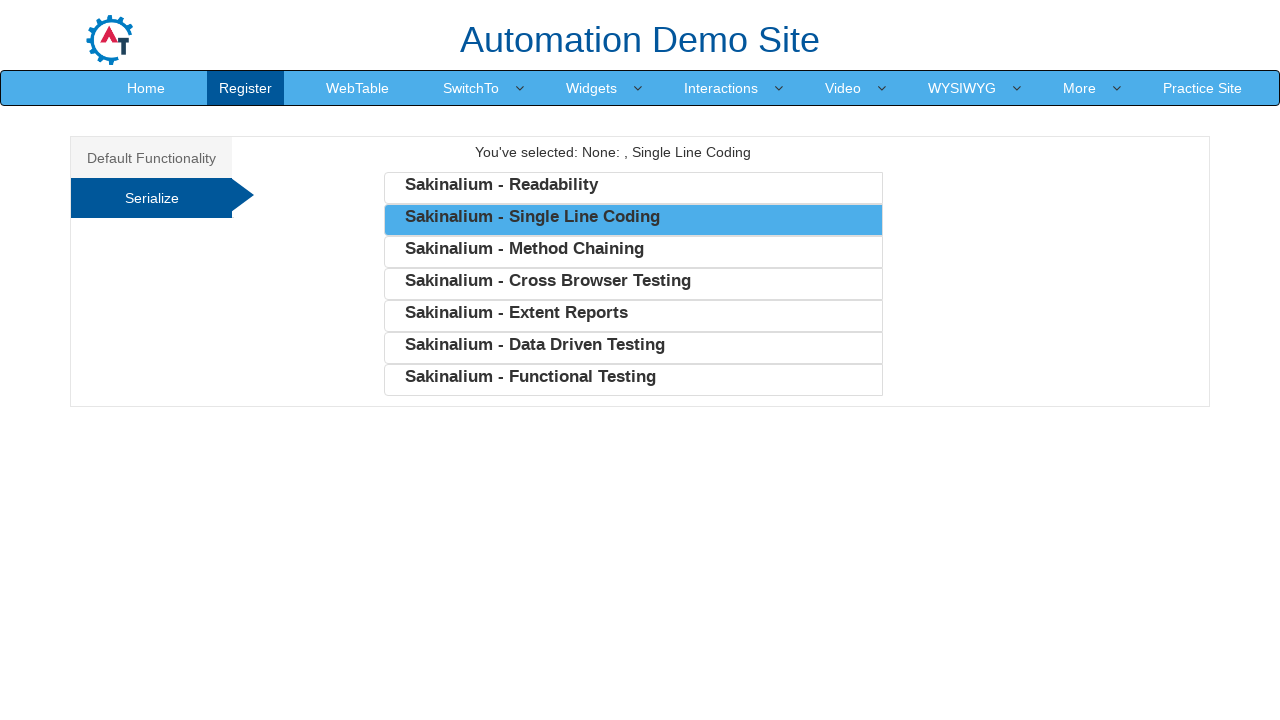

Selected second item (li[6]) while holding Control at (535, 344) on xpath=//*[@id='Serialize']/ul/li[6]/b
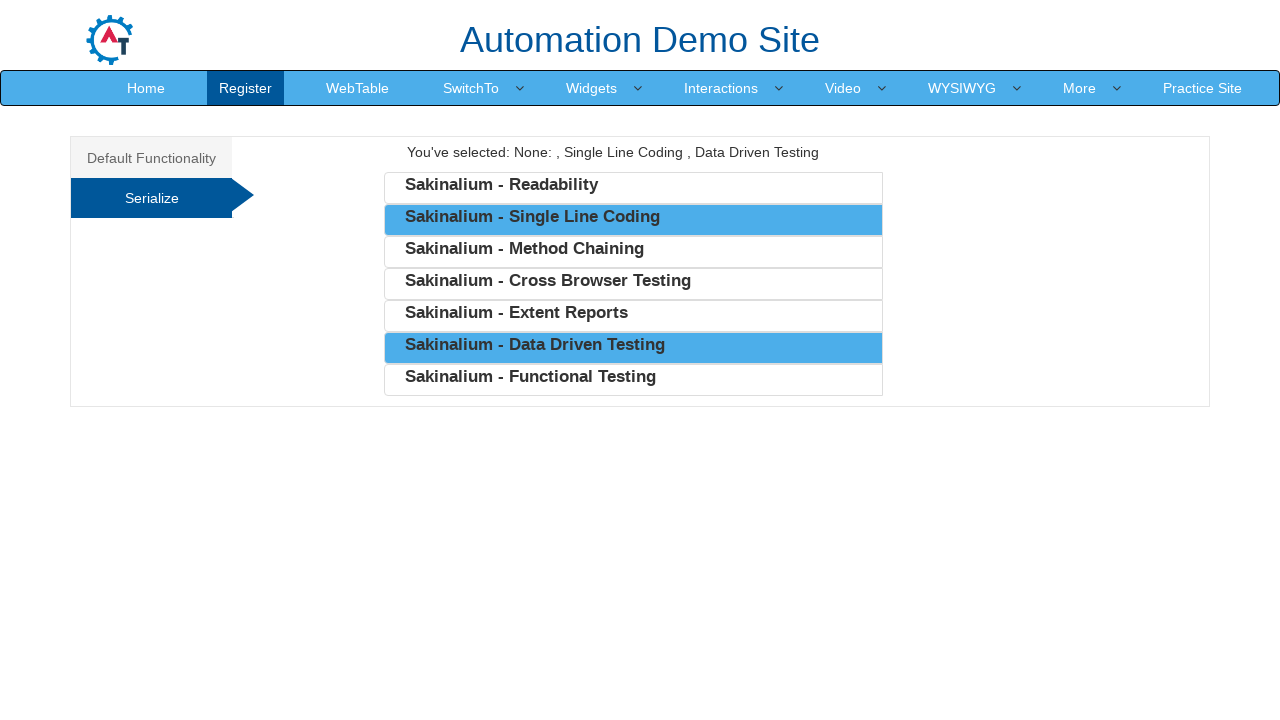

Released Control key
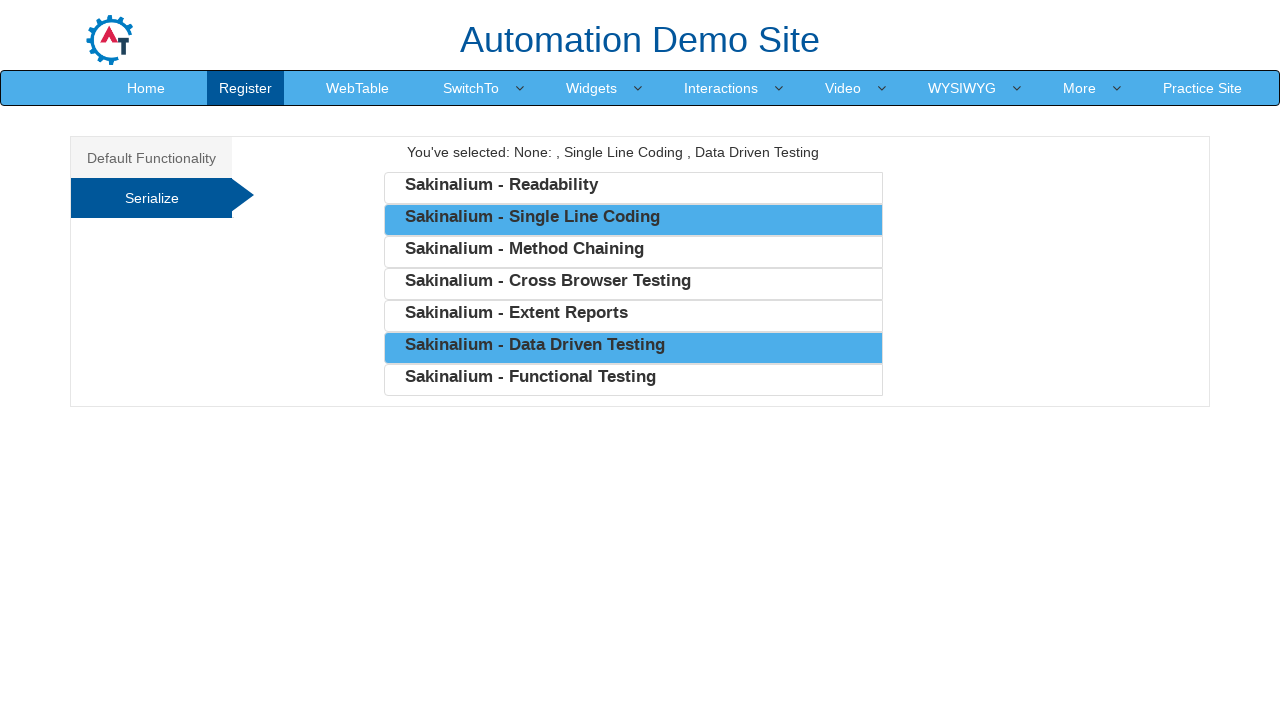

Multi-select results displayed in result span
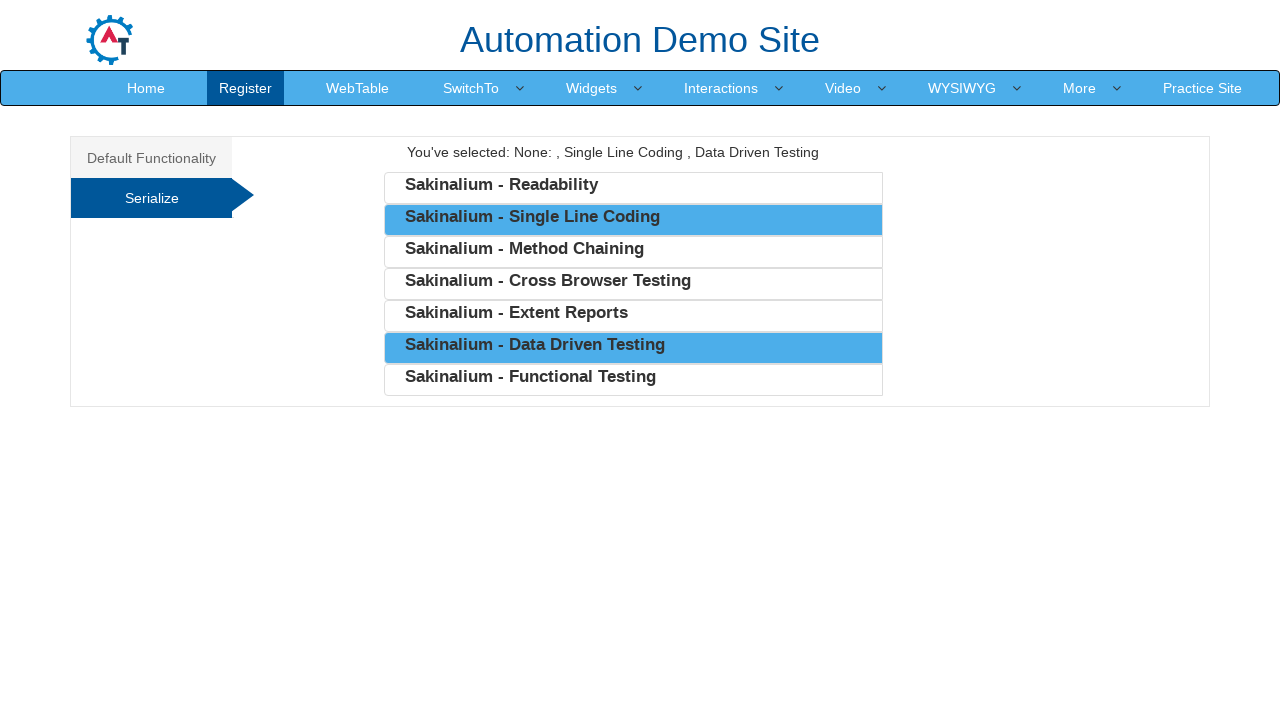

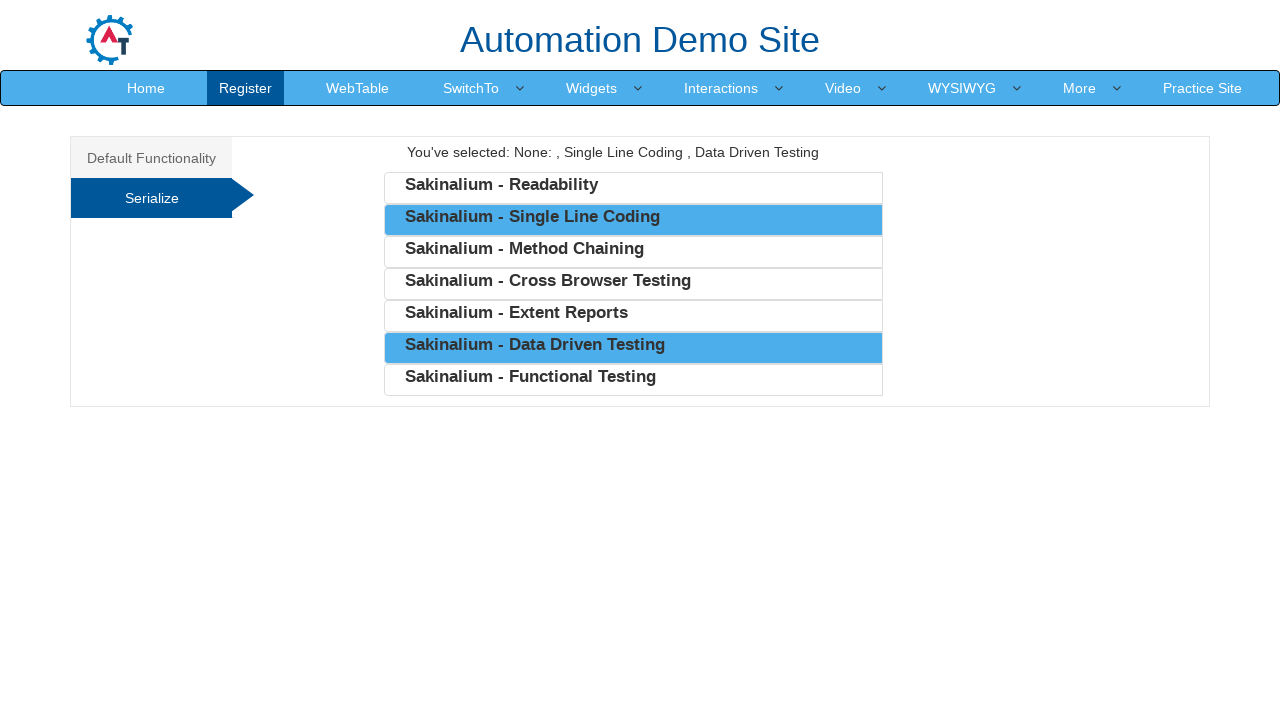